Navigates to a software testing article page and scrolls down the page by 300 pixels using JavaScript execution.

Starting URL: http://www.softwaretestinghelp.com/katalon-studio-to-solve-web-ui-test-automation-problems/

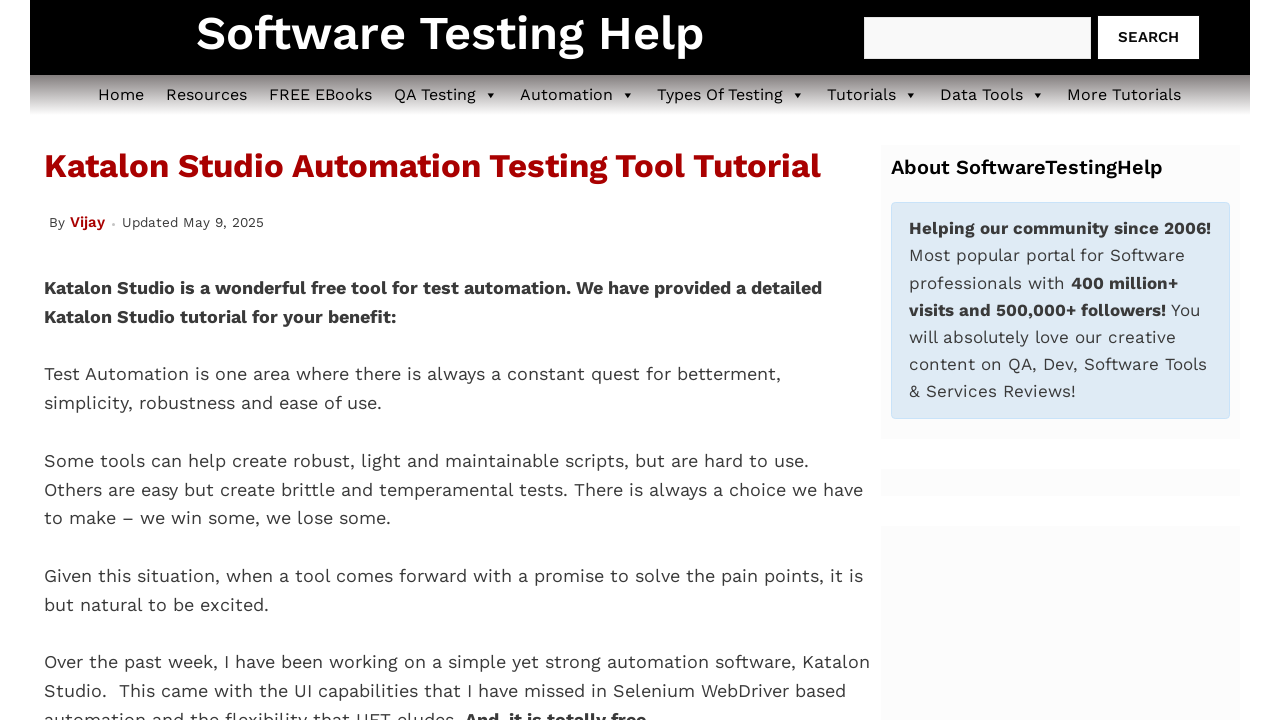

Navigated to Katalon Studio article page
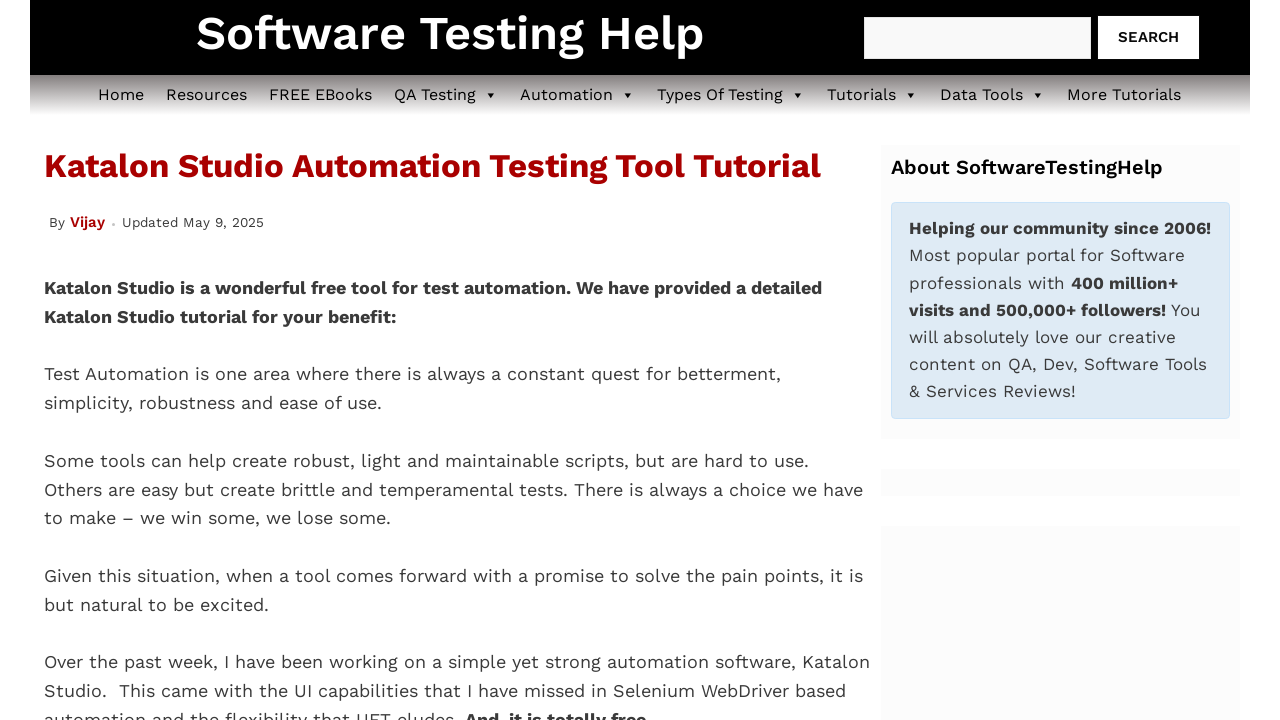

Scrolled down the page by 300 pixels using JavaScript
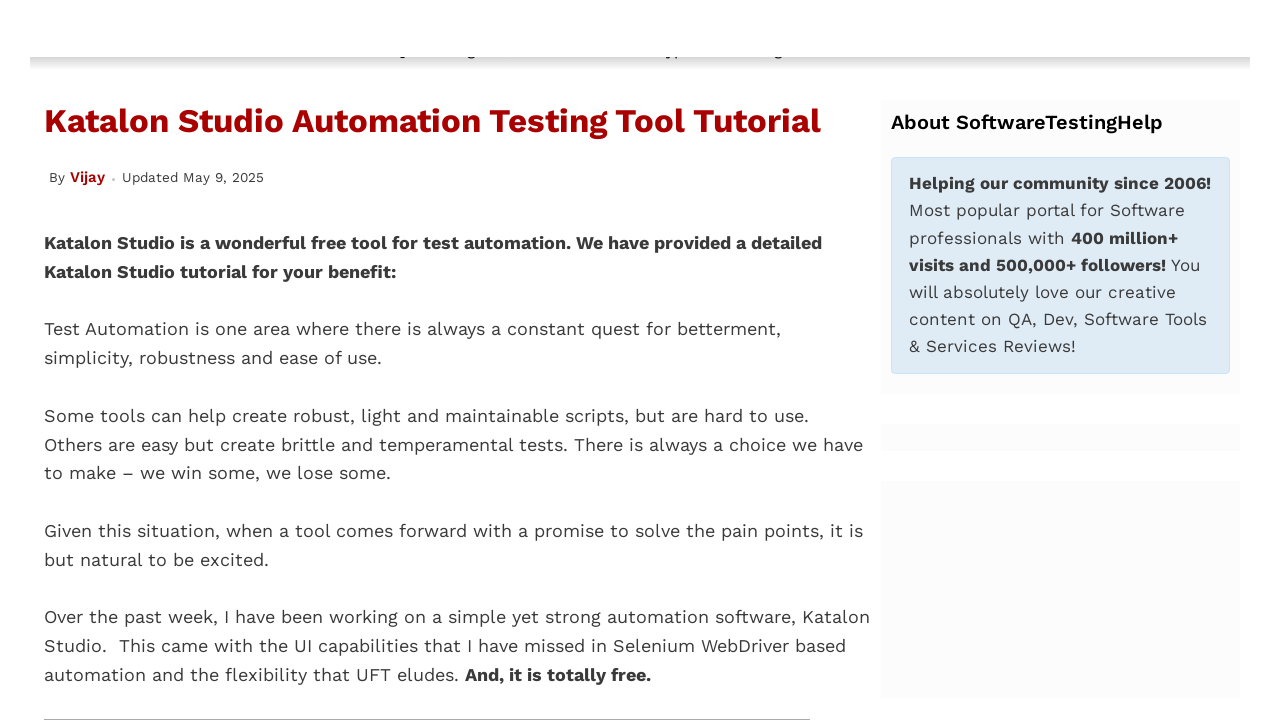

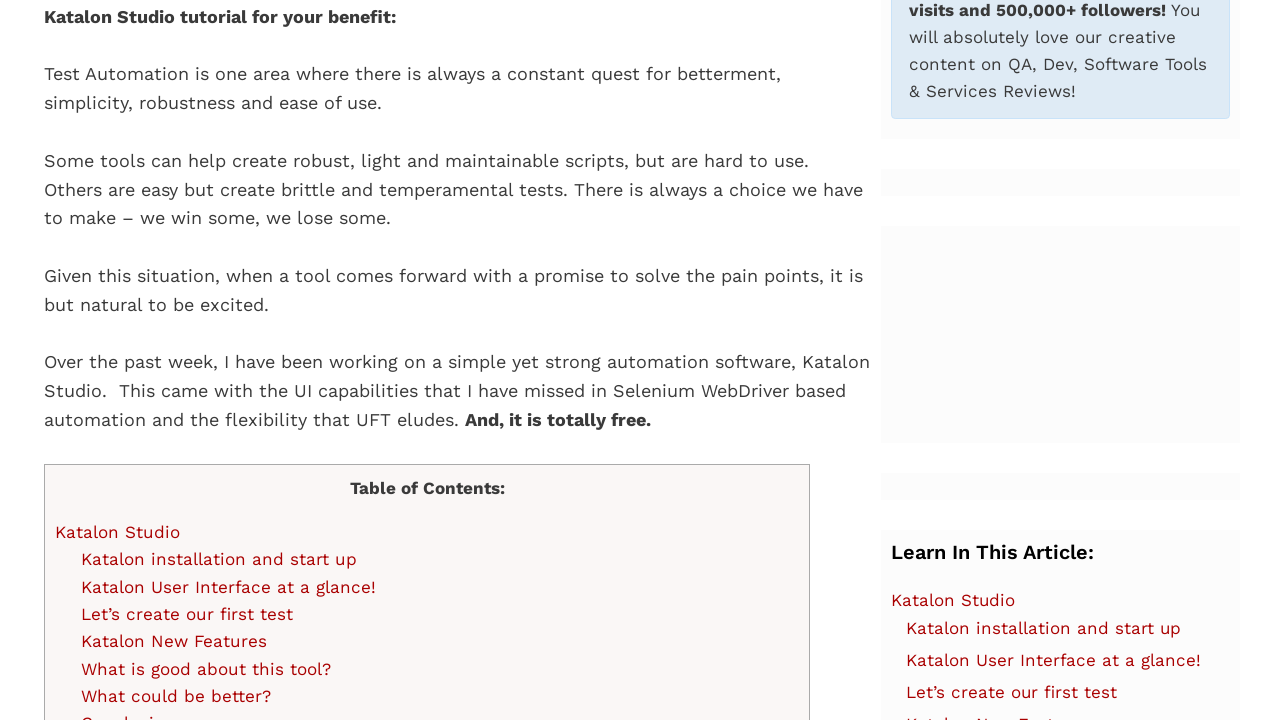